Opens the Walla Israeli news portal

Starting URL: http://walla.co.il

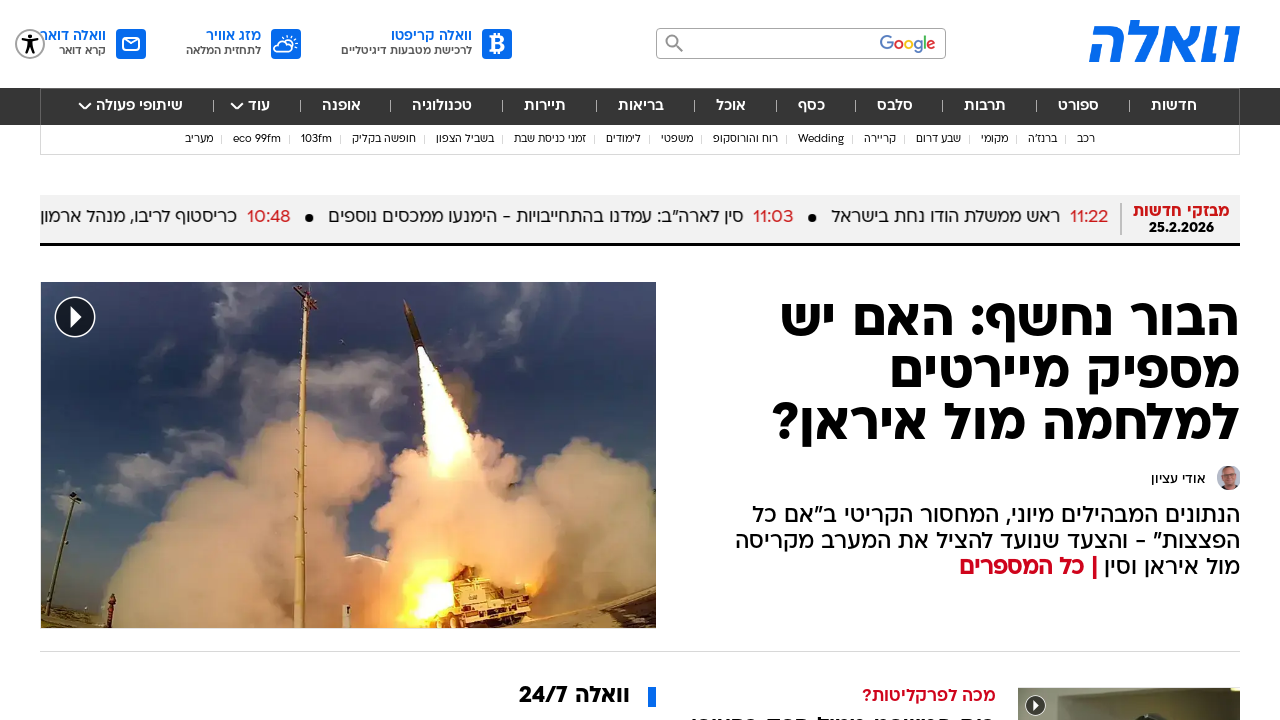

Navigated to Walla Israeli news portal (http://walla.co.il)
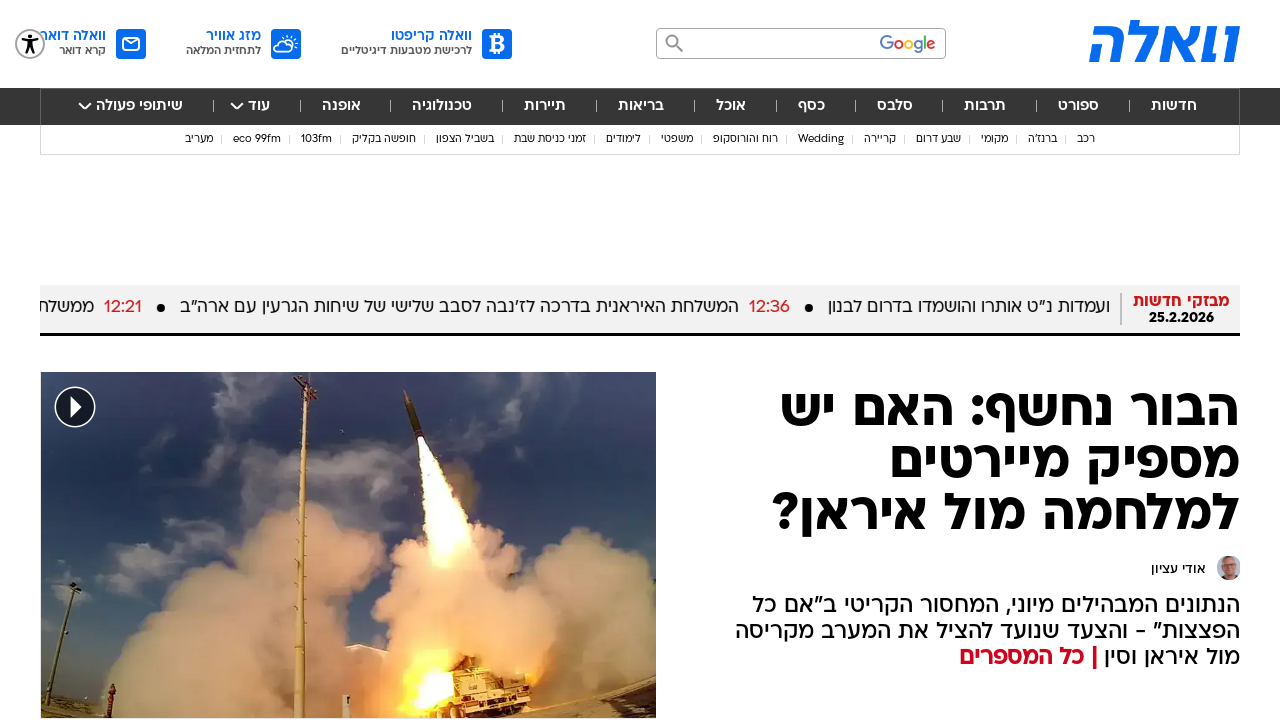

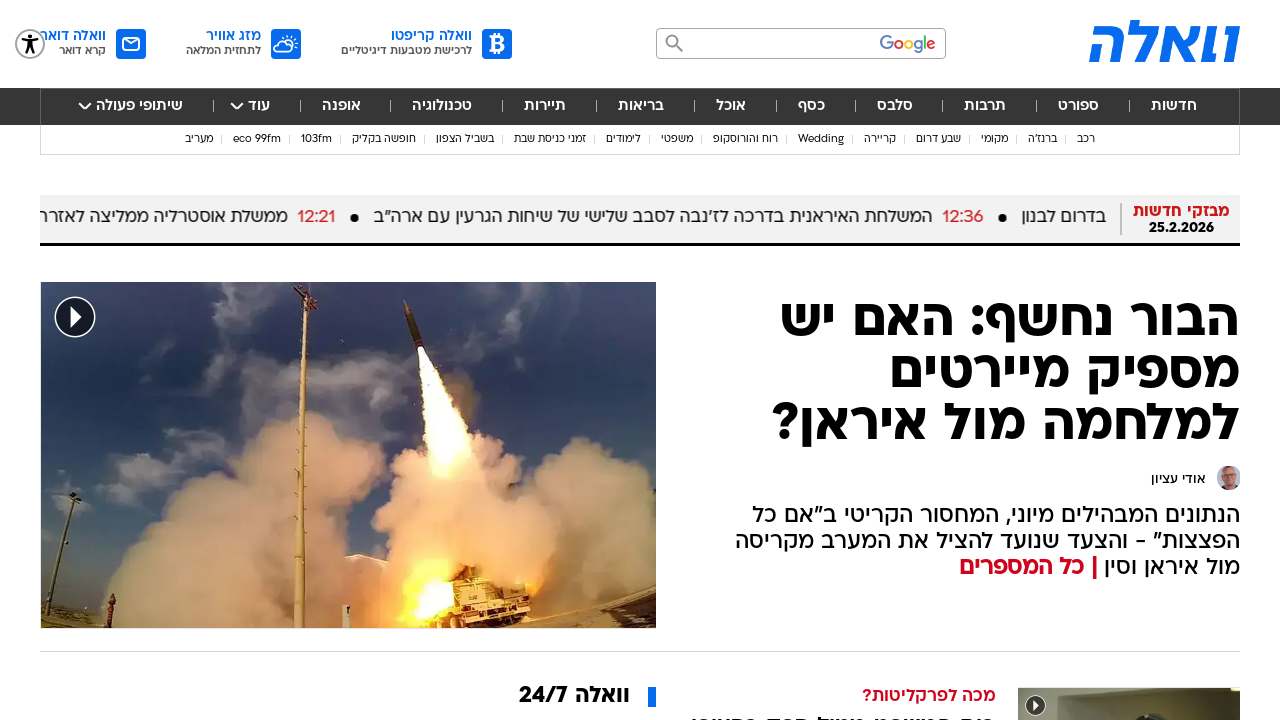